Tests iframe switching and JavaScript alert handling on W3Schools tryit page by clicking a "Try it" button inside an iframe and accepting the confirm dialog

Starting URL: https://www.w3schools.com/js/tryit.asp?filename=tryjs_confirm

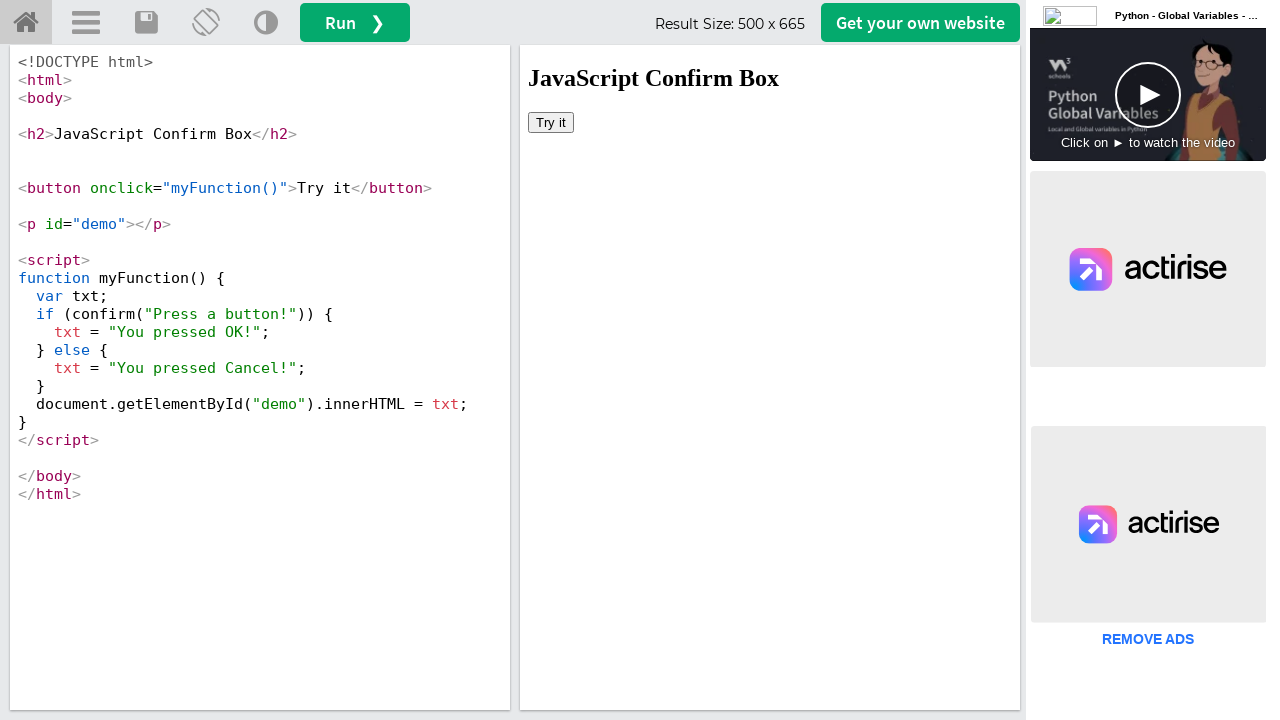

Located iframe with ID 'iframeResult'
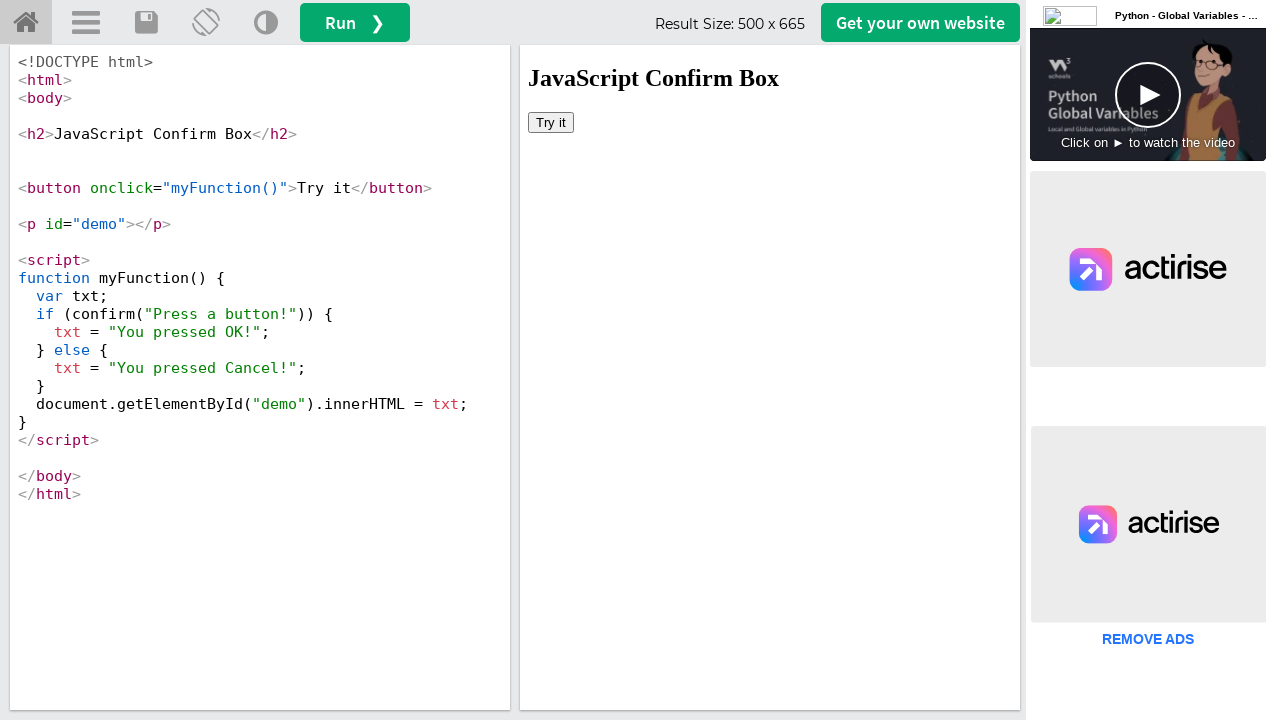

Clicked 'Try it' button inside iframe at (551, 122) on #iframeResult >> internal:control=enter-frame >> xpath=//button[text()='Try it']
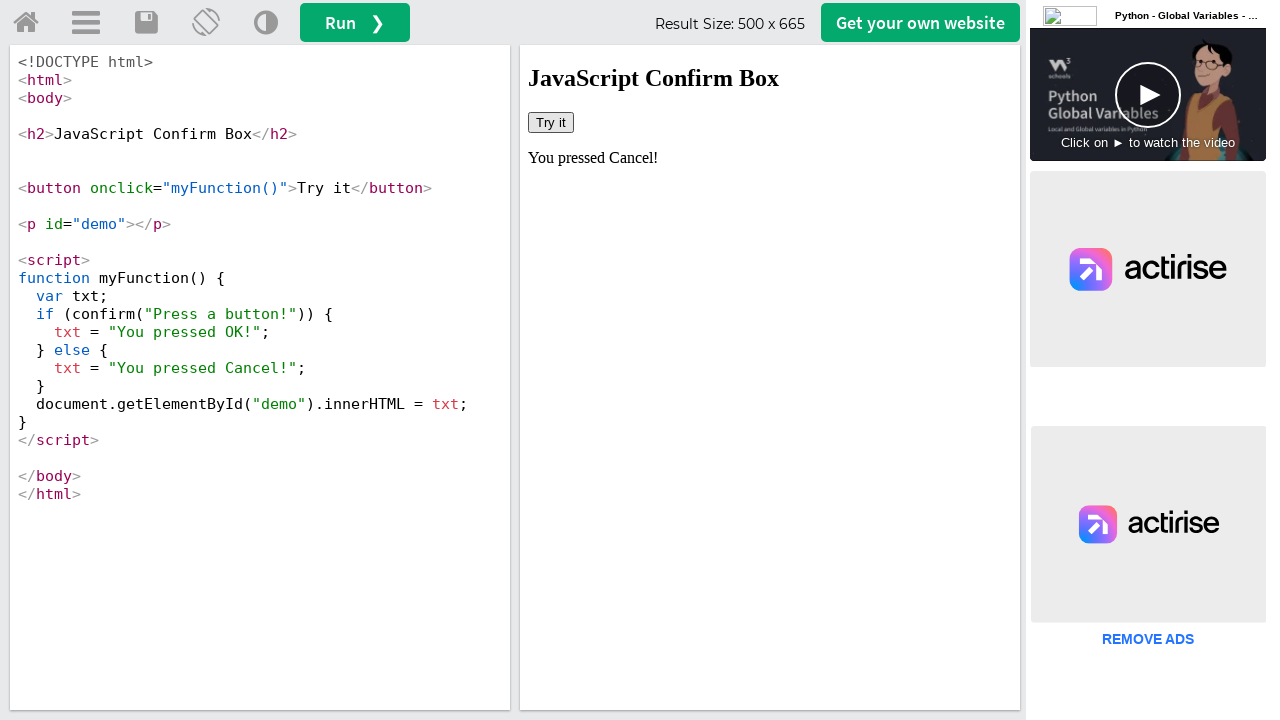

Set up dialog handler to accept confirm dialogs
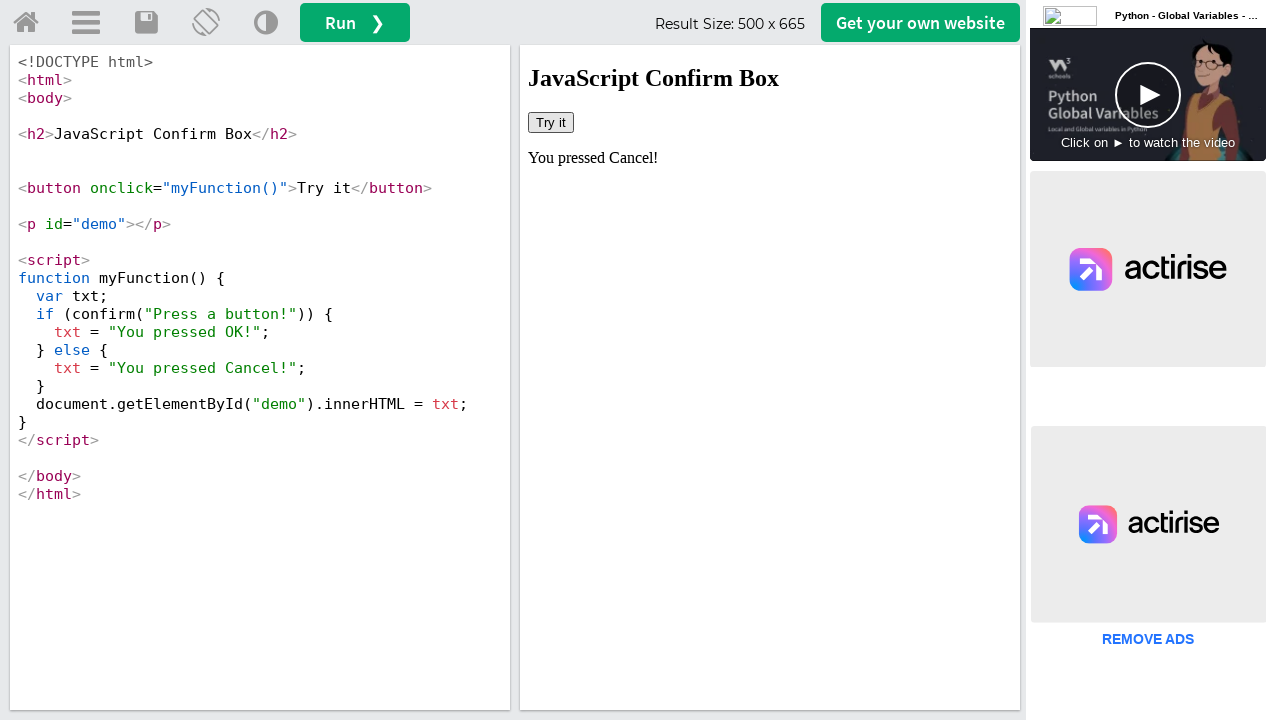

Waited 500ms for dialog to be processed
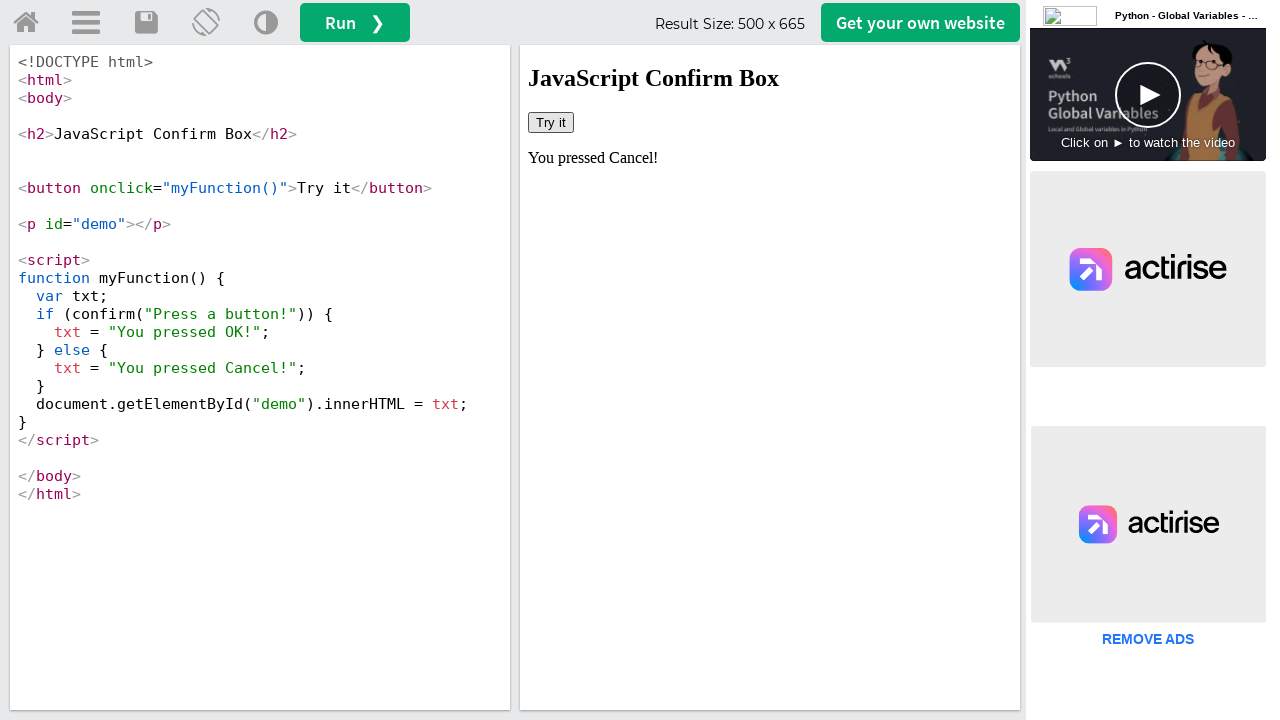

Verified demo element is present after accepting dialog
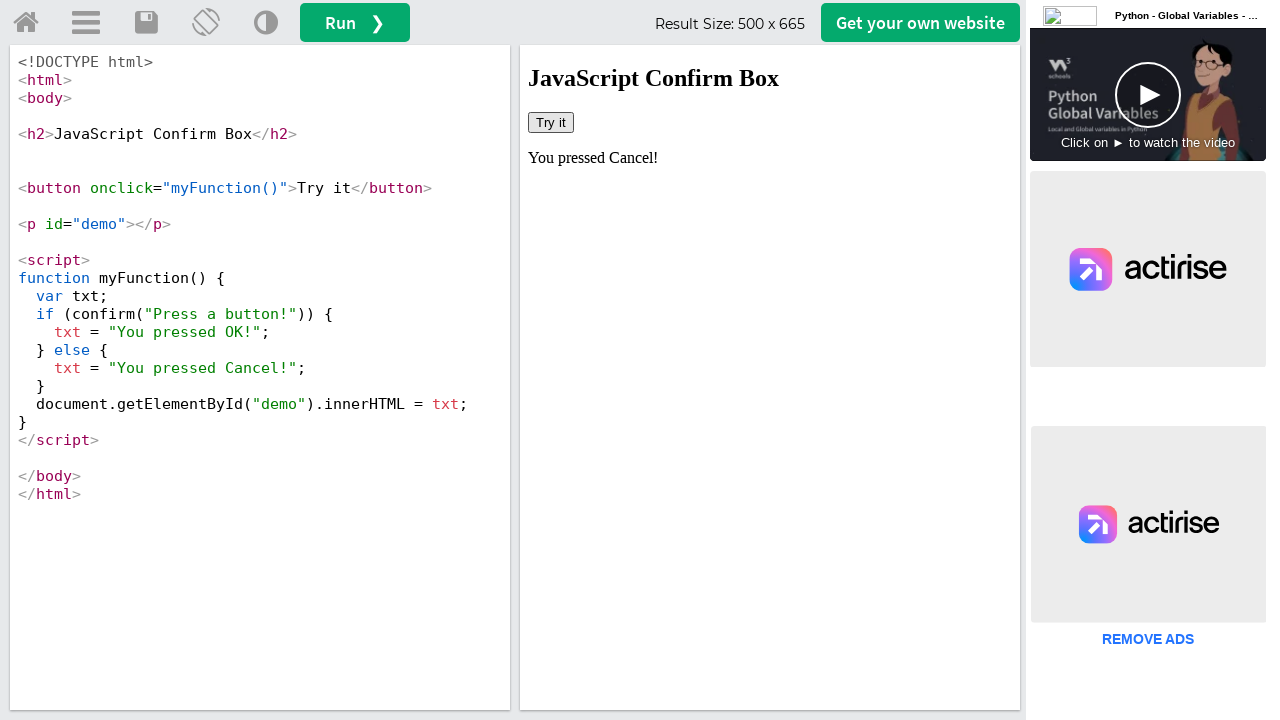

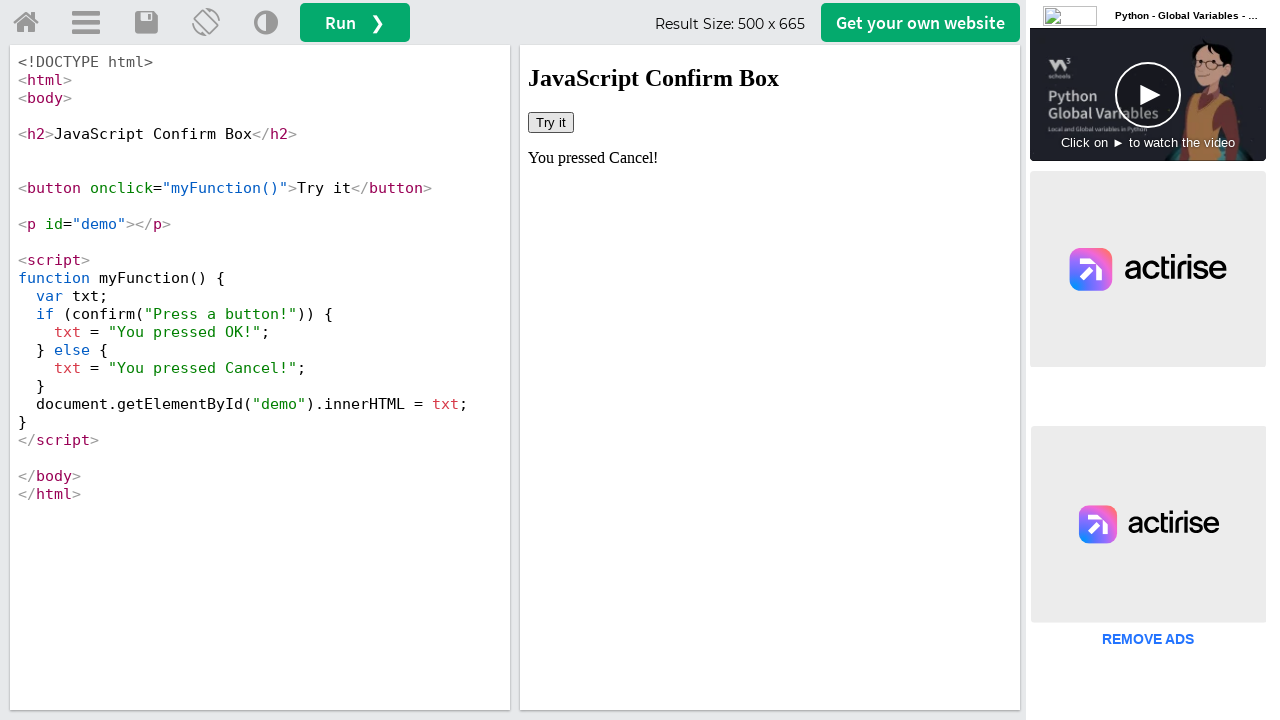